Tests double-click and right-click (context click) functionality on a button element, verifying that click counts are properly registered and displayed.

Starting URL: https://menonparik.github.io/double-click-tester/

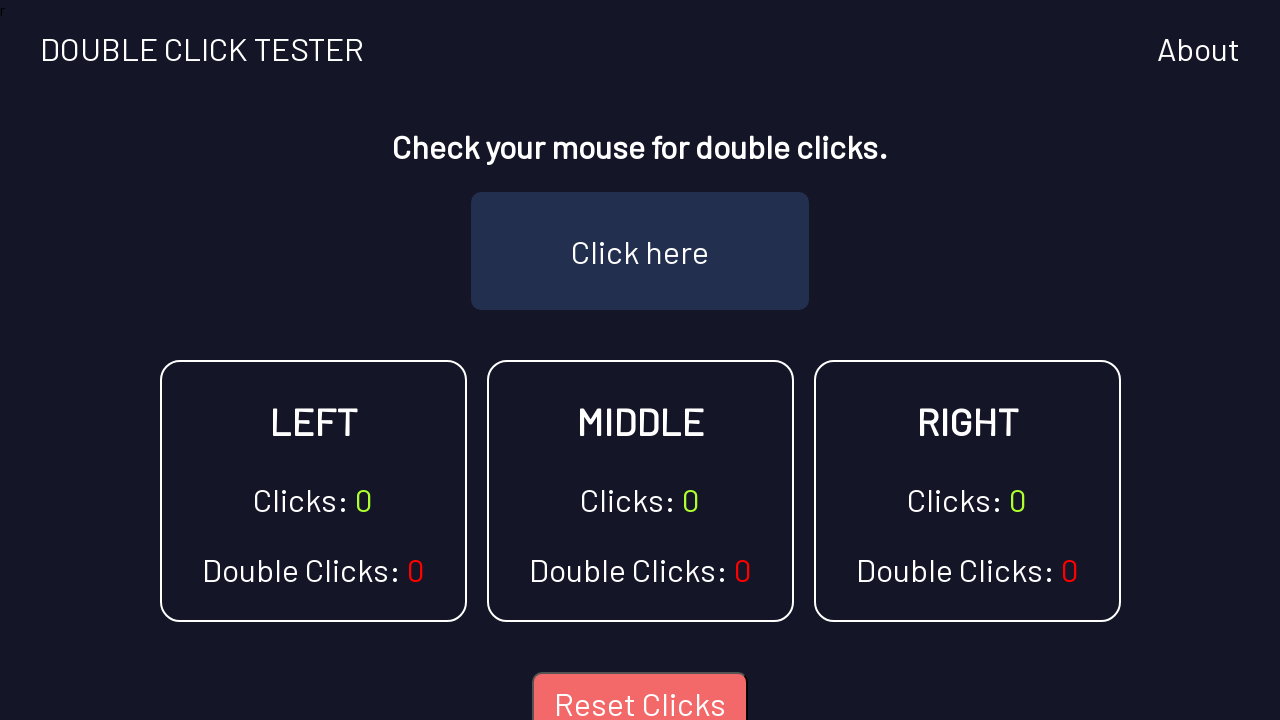

Double-clicked the button element at (640, 251) on button#click
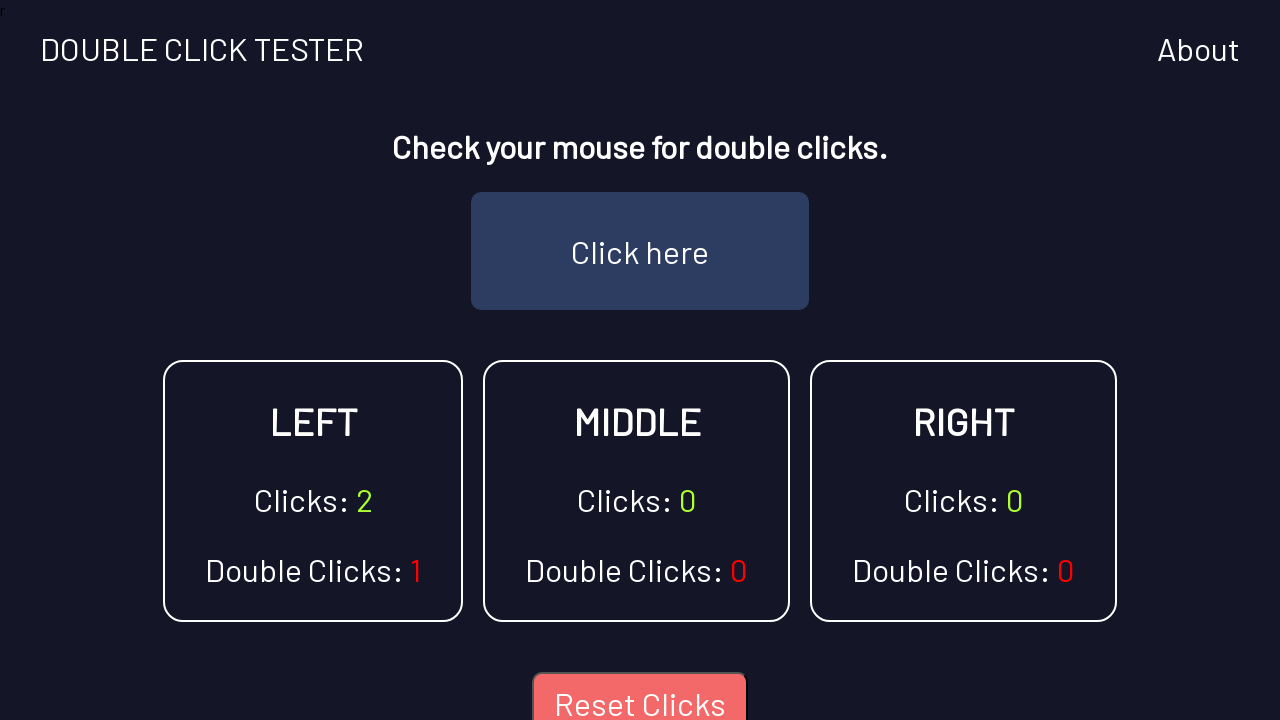

Retrieved double-click counter value
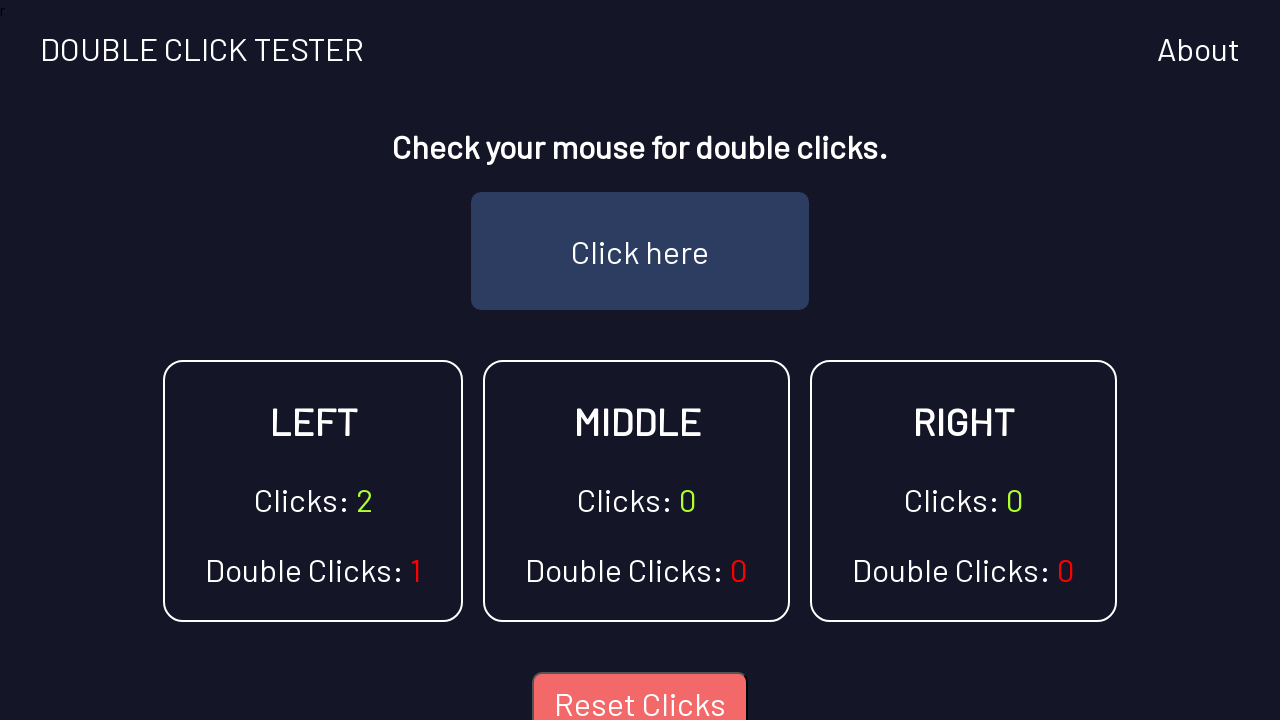

Verified double-click count is 1
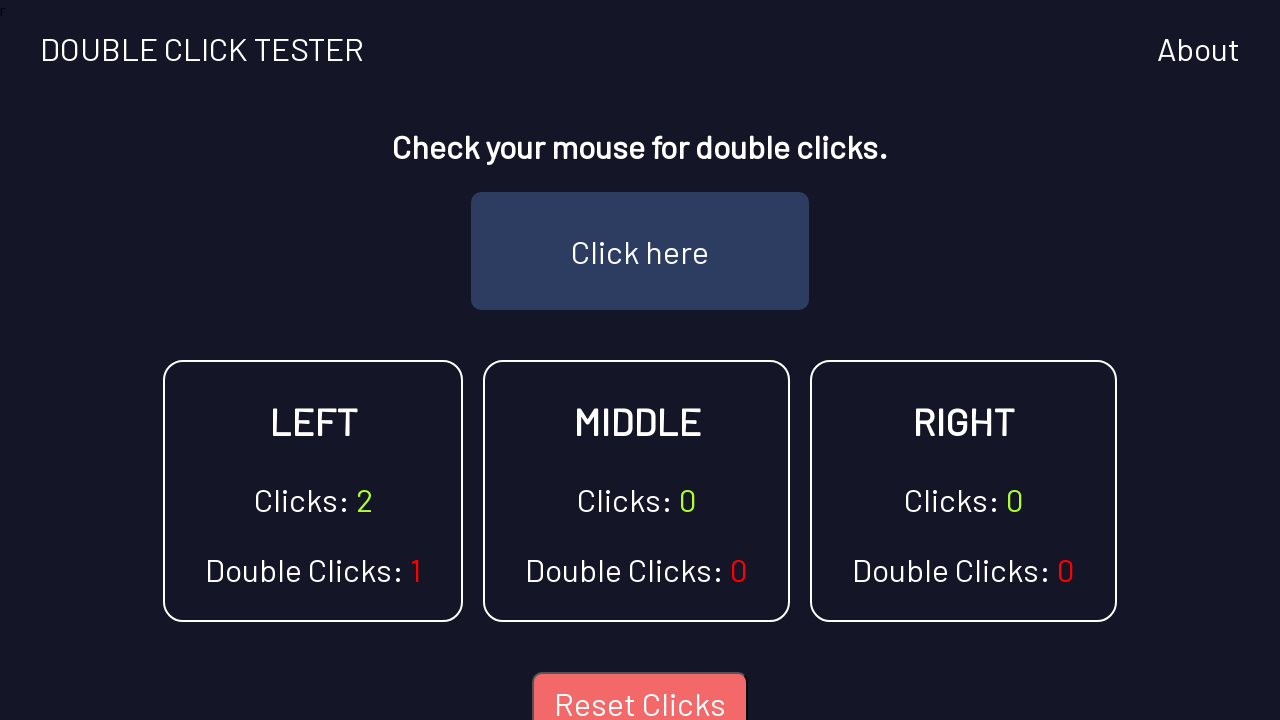

Right-clicked (context clicked) the button element at (640, 251) on button#click
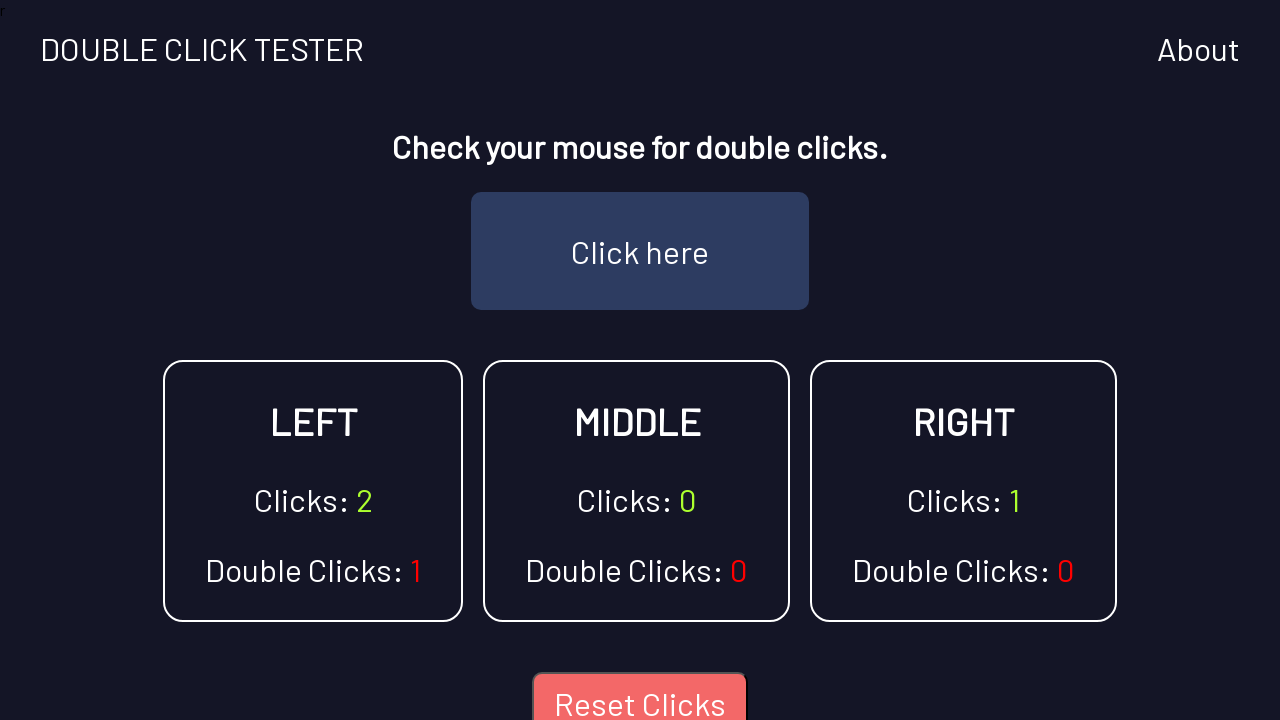

Retrieved right-click counter value
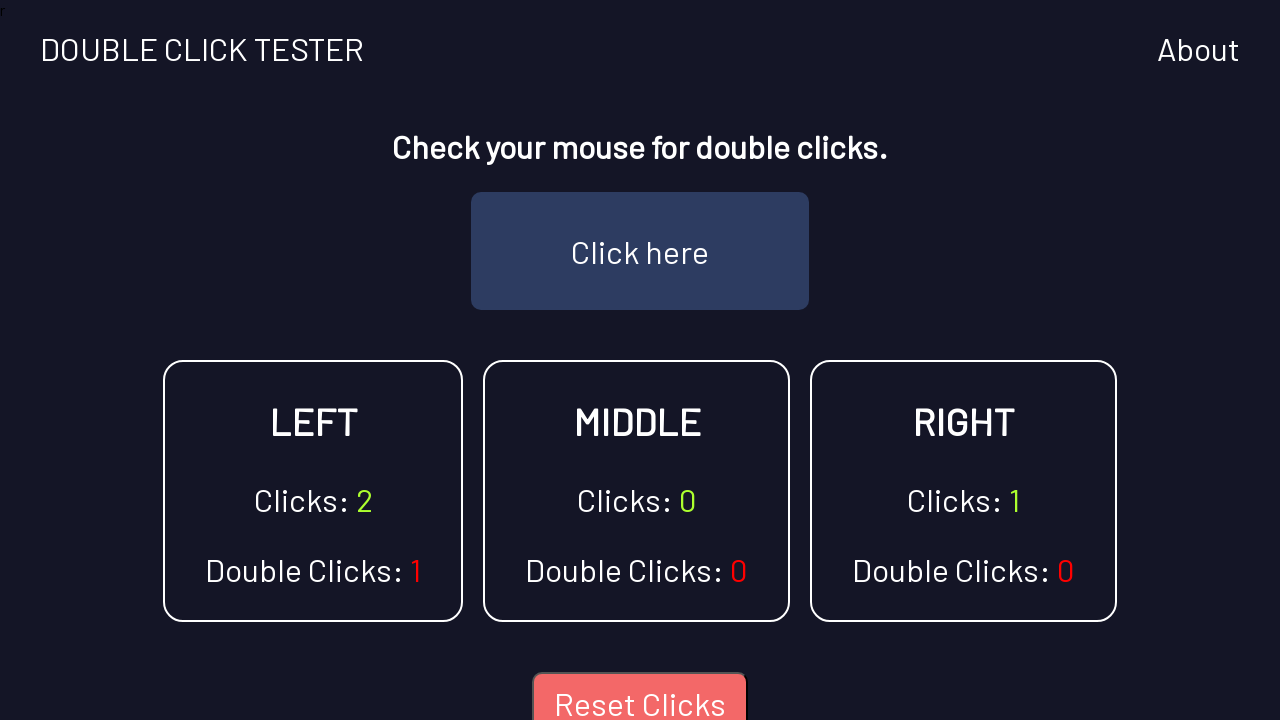

Verified right-click count is 1
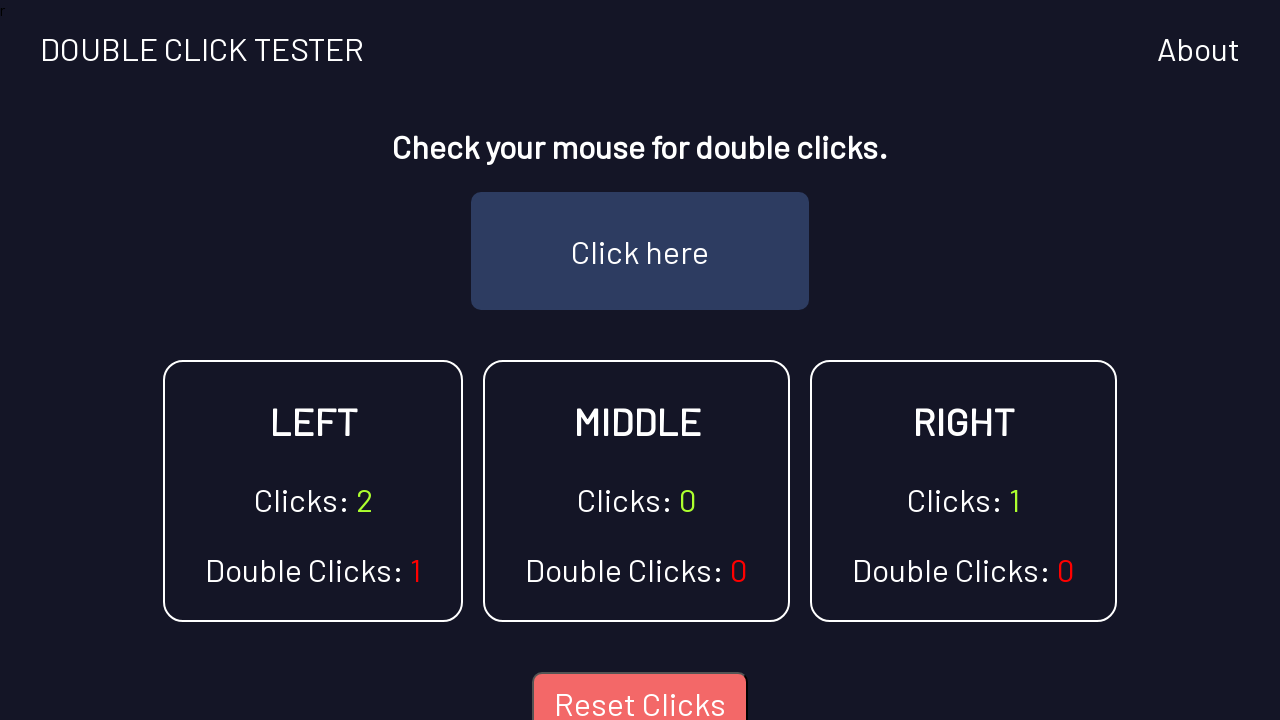

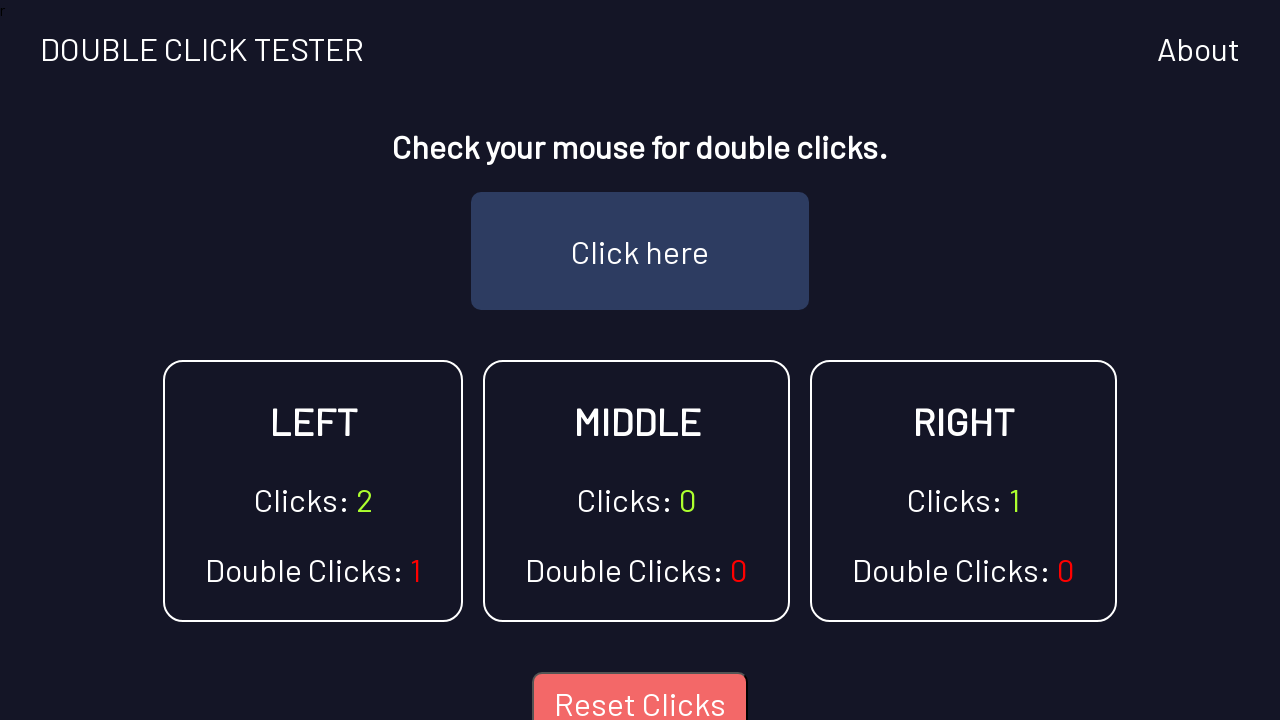